Tests currency dropdown selection and passenger count increment functionality

Starting URL: https://rahulshettyacademy.com/dropdownsPractise/

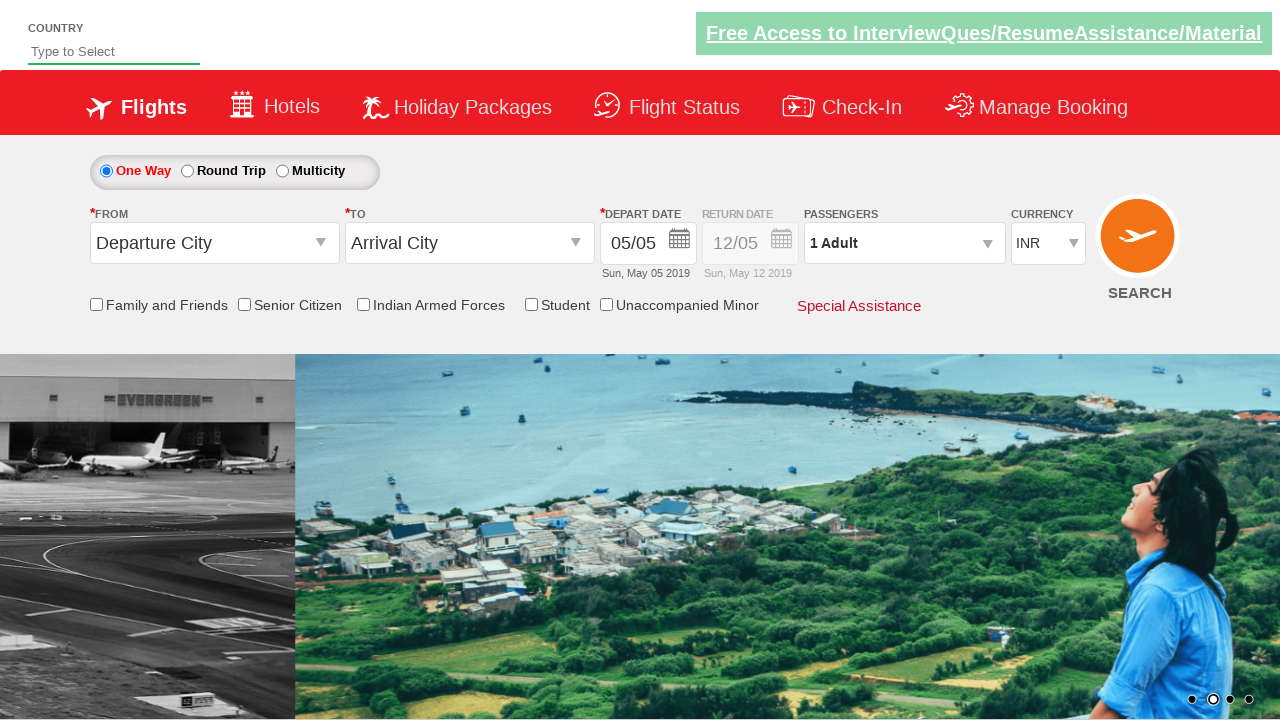

Clicked on passenger info dropdown at (904, 243) on #divpaxinfo
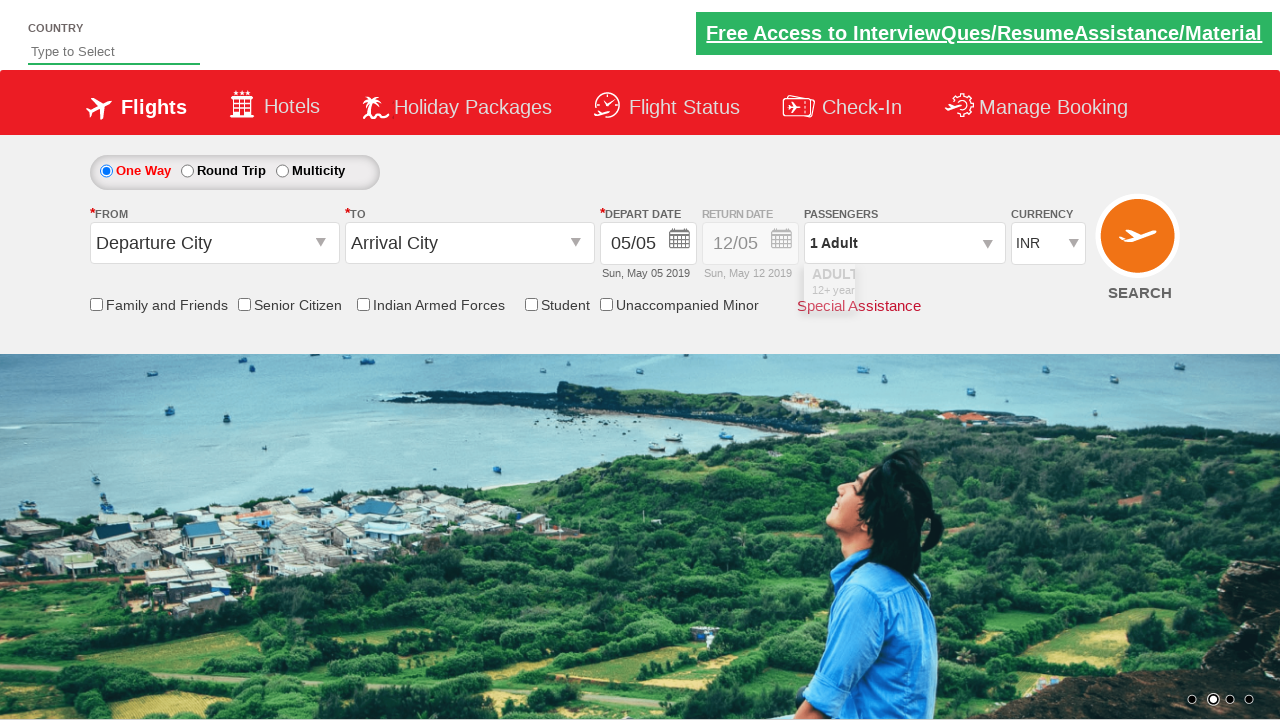

Clicked increment adult button (iteration 1/4) at (982, 288) on #hrefIncAdt
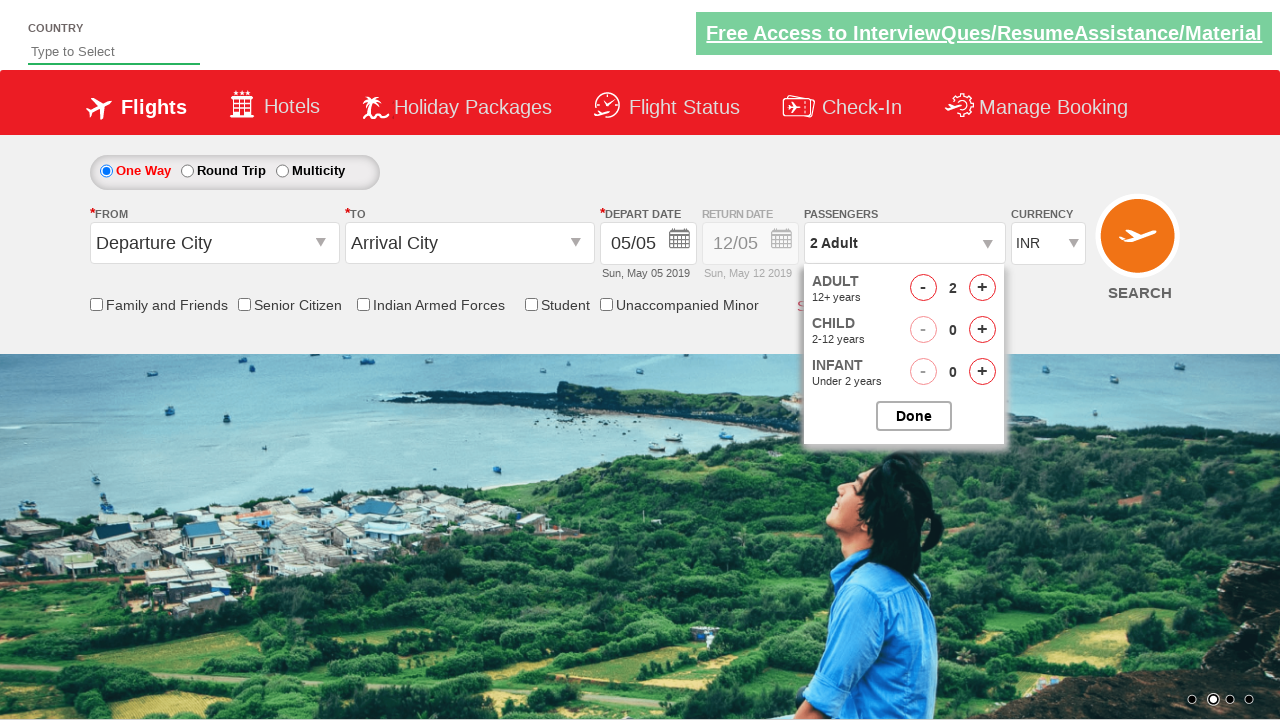

Clicked increment adult button (iteration 2/4) at (982, 288) on #hrefIncAdt
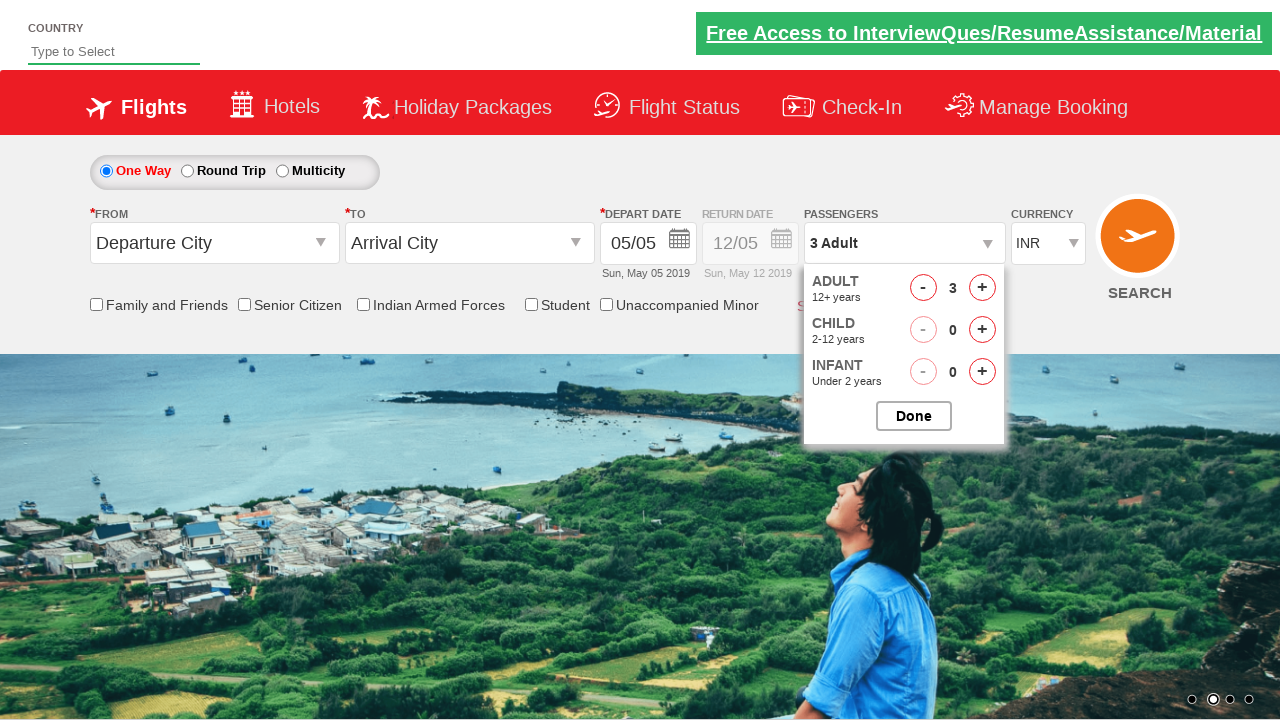

Clicked increment adult button (iteration 3/4) at (982, 288) on #hrefIncAdt
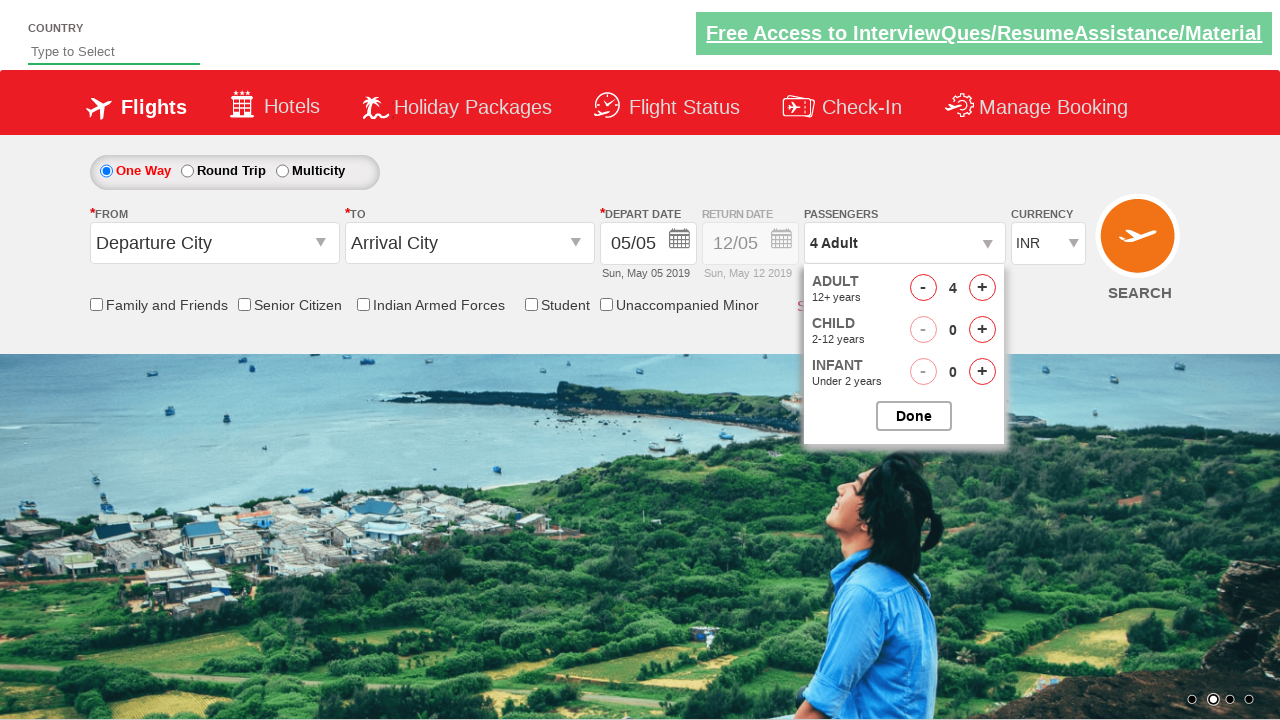

Clicked increment adult button (iteration 4/4) at (982, 288) on #hrefIncAdt
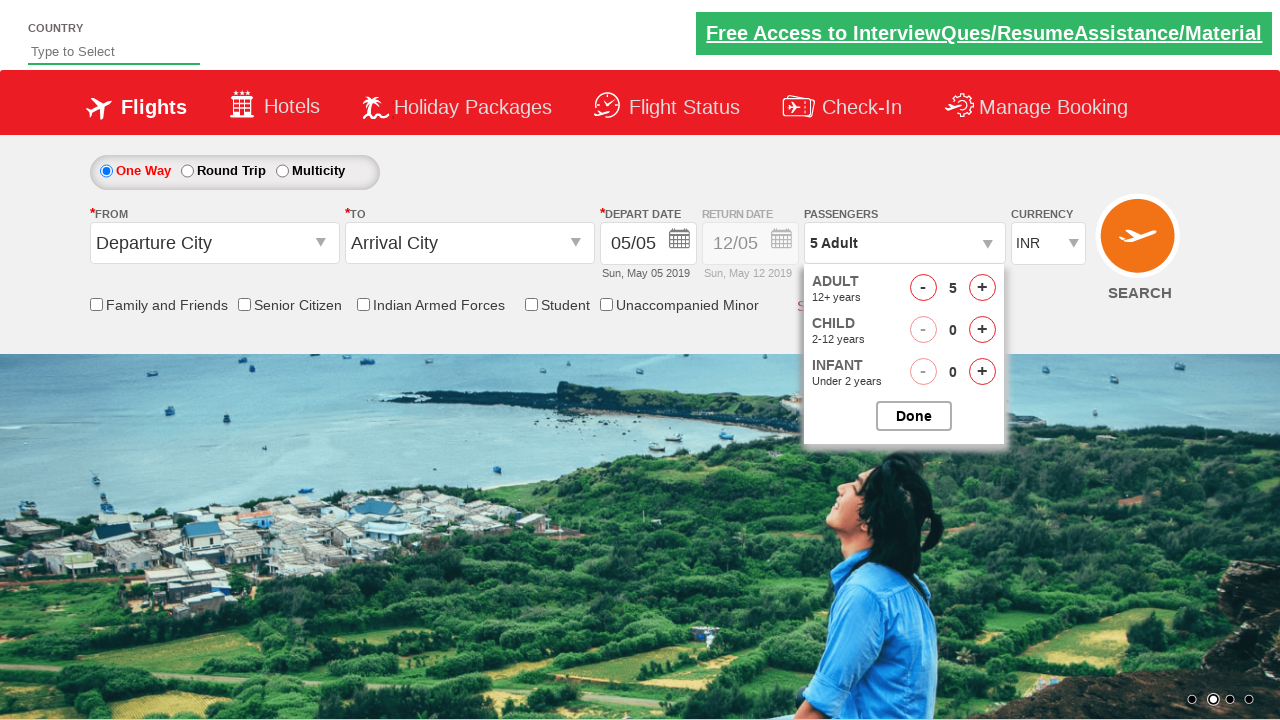

Verified passenger count updated to 5 Adult
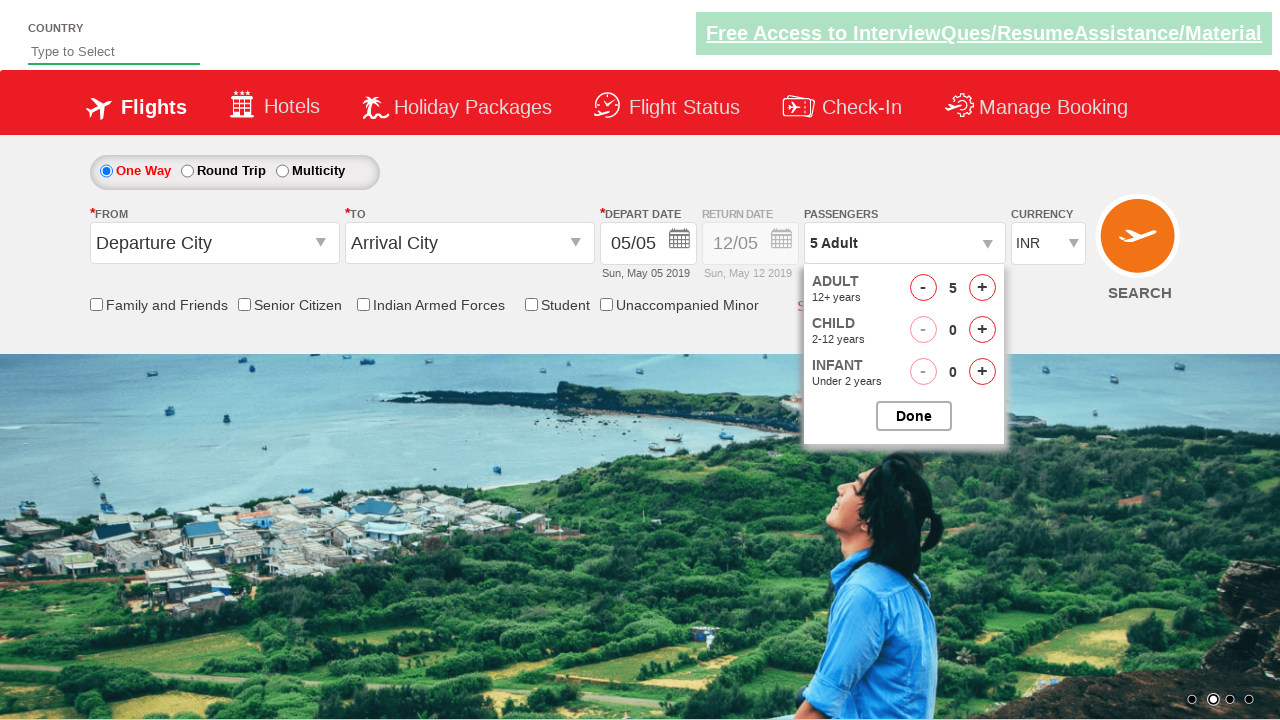

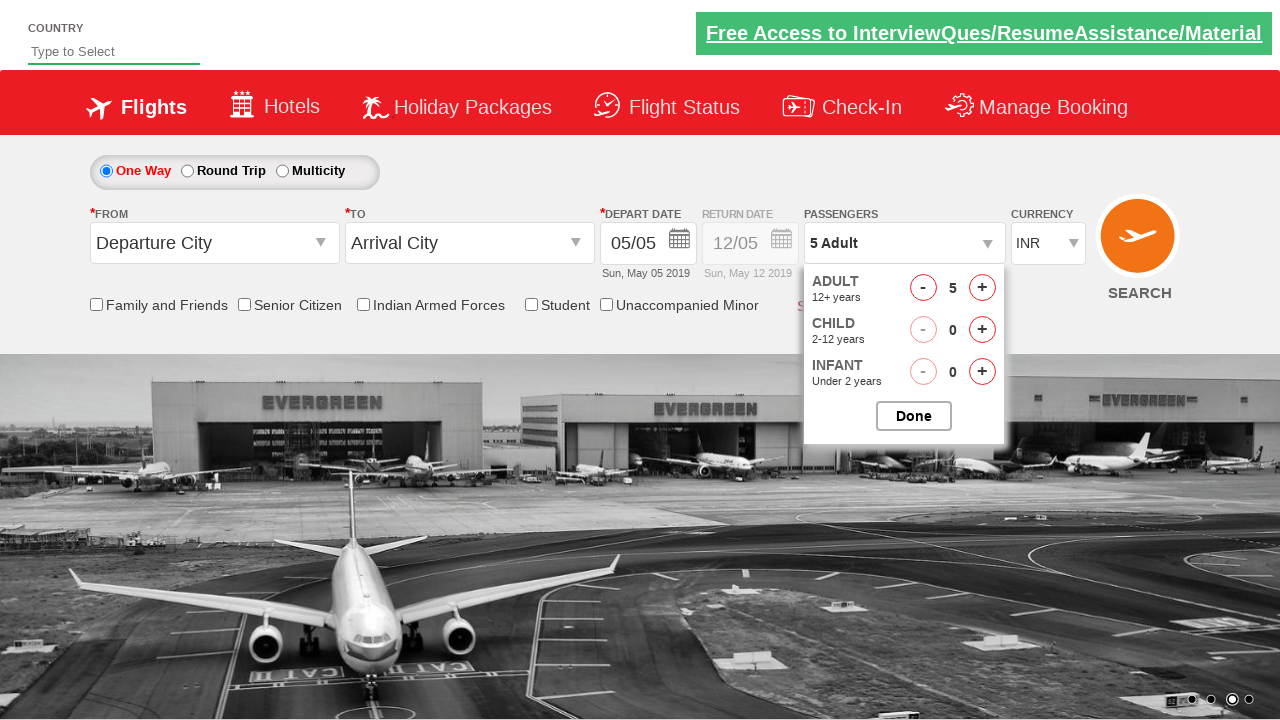